Tests handling of JavaScript confirm dialog by clicking a button that triggers it and dismissing the dialog

Starting URL: https://the-internet.herokuapp.com/javascript_alerts

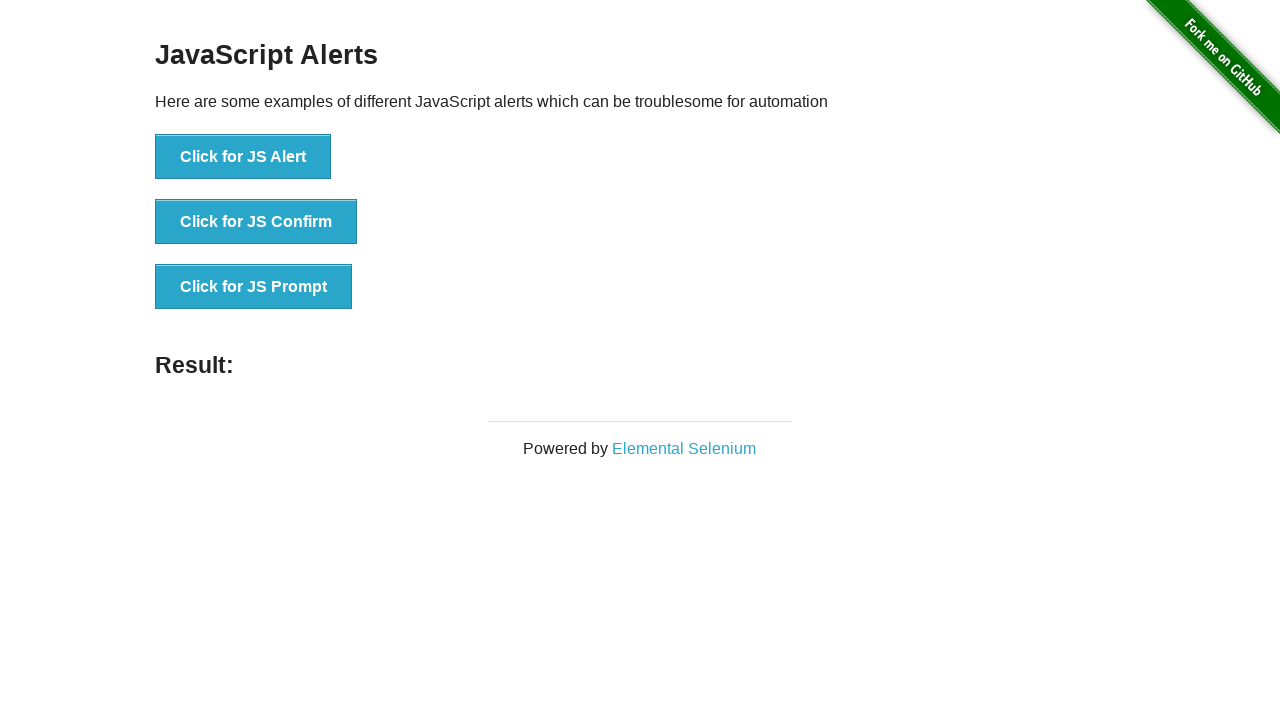

Set up dialog handler to dismiss confirm dialogs
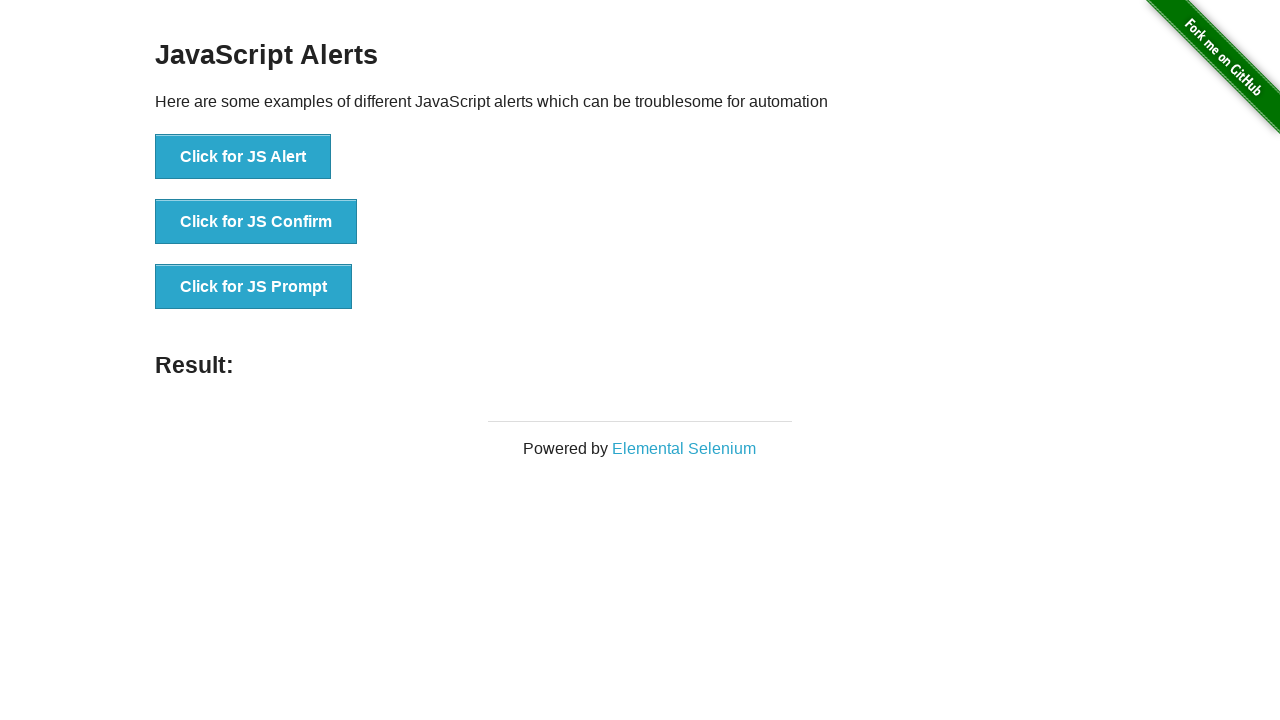

Clicked button to trigger JavaScript confirm dialog at (256, 222) on xpath=//button[text()='Click for JS Confirm']
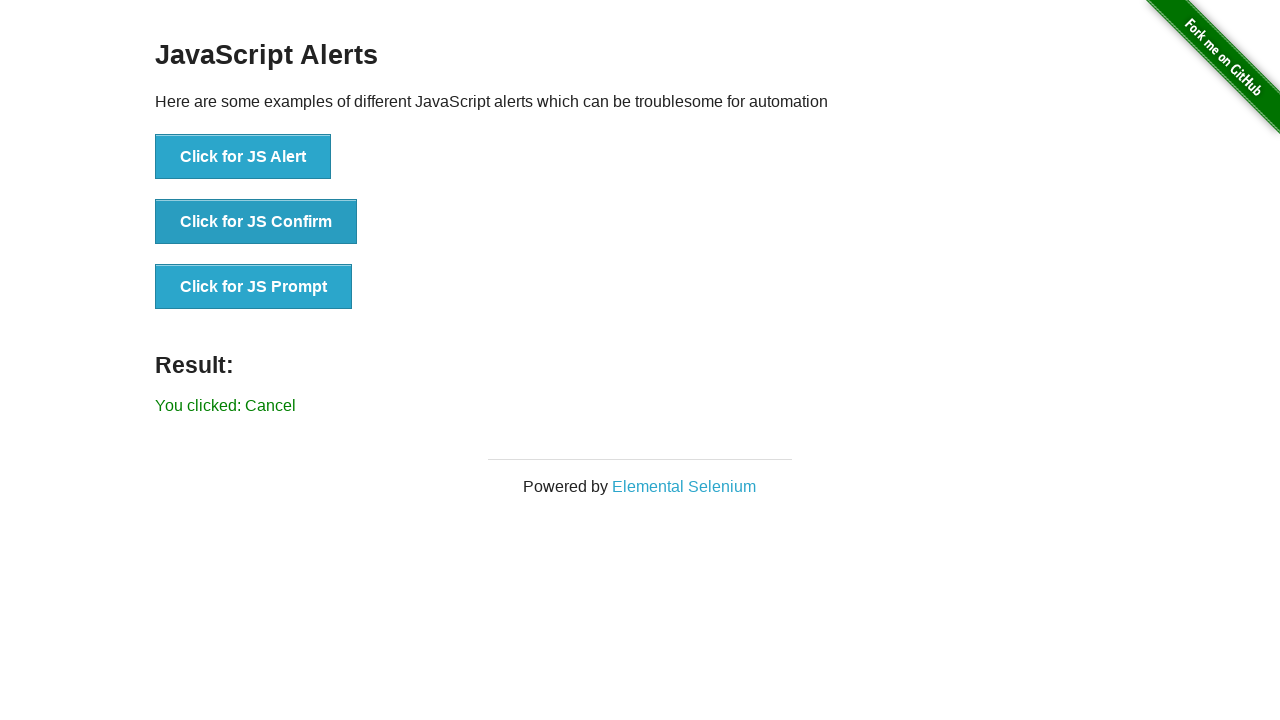

Confirm dialog was dismissed and result element appeared
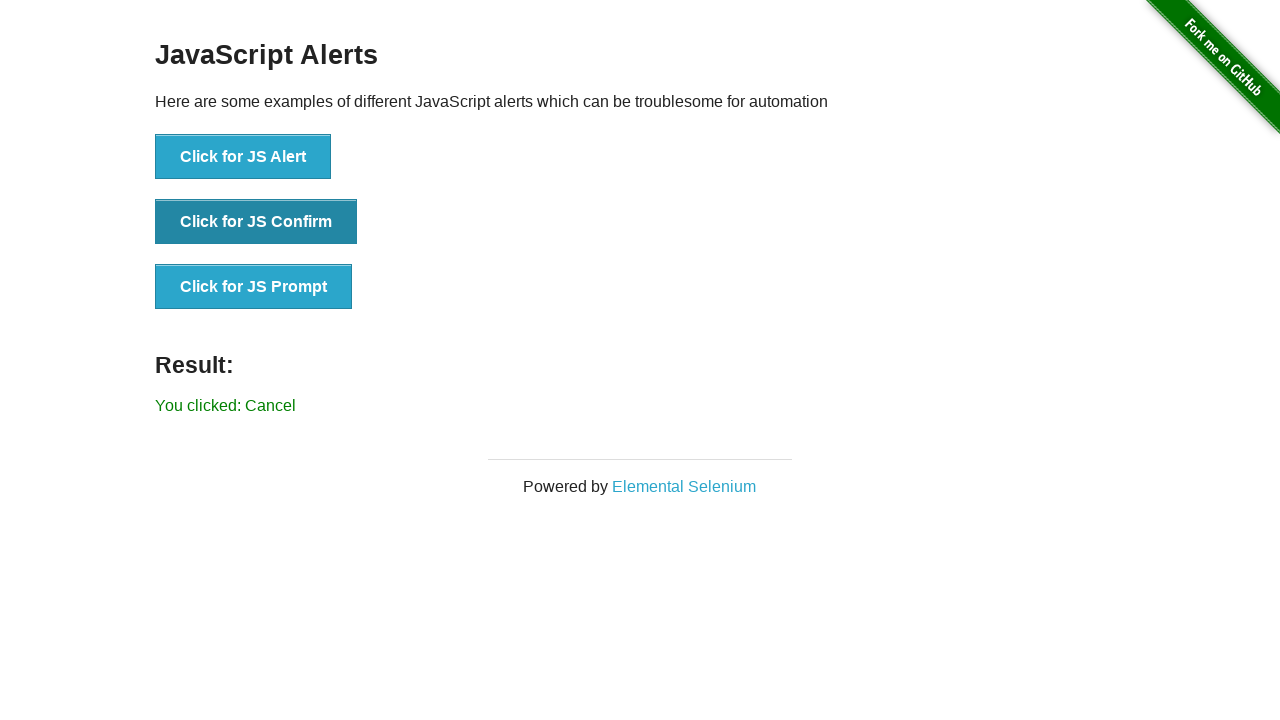

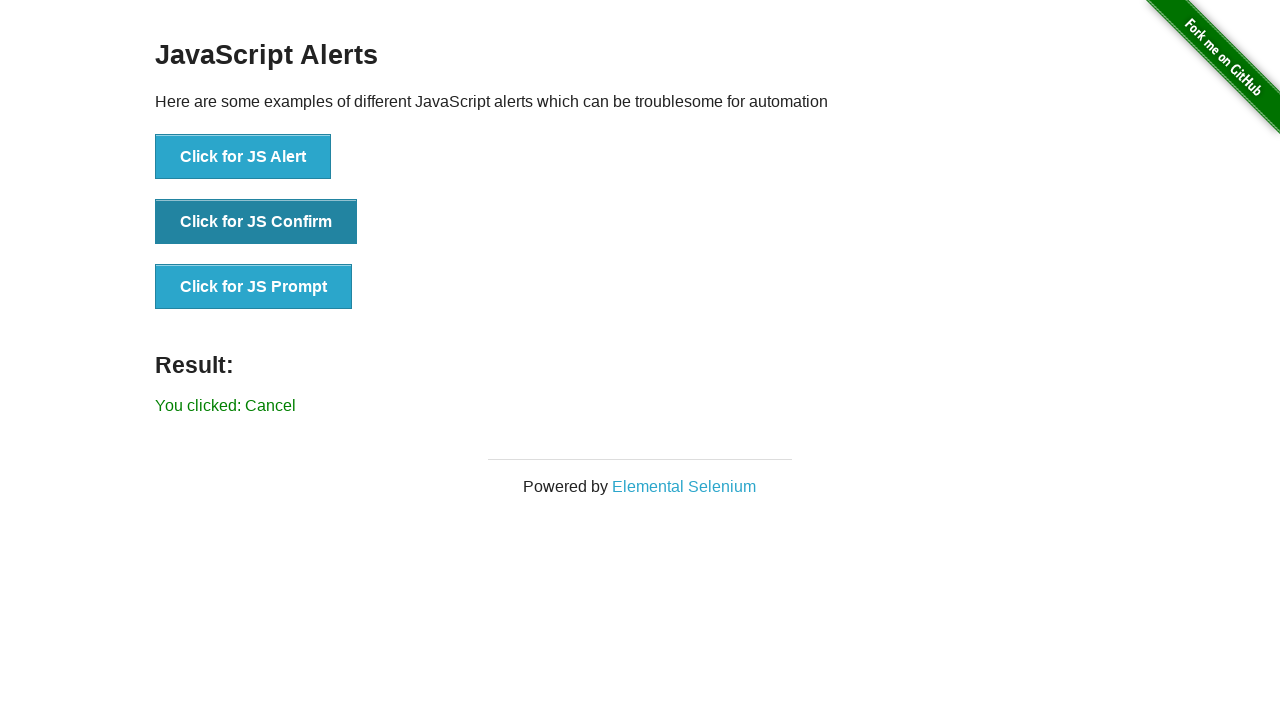